Launches the Mamaearth e-commerce website homepage and verifies it loads successfully

Starting URL: https://mamaearth.in/

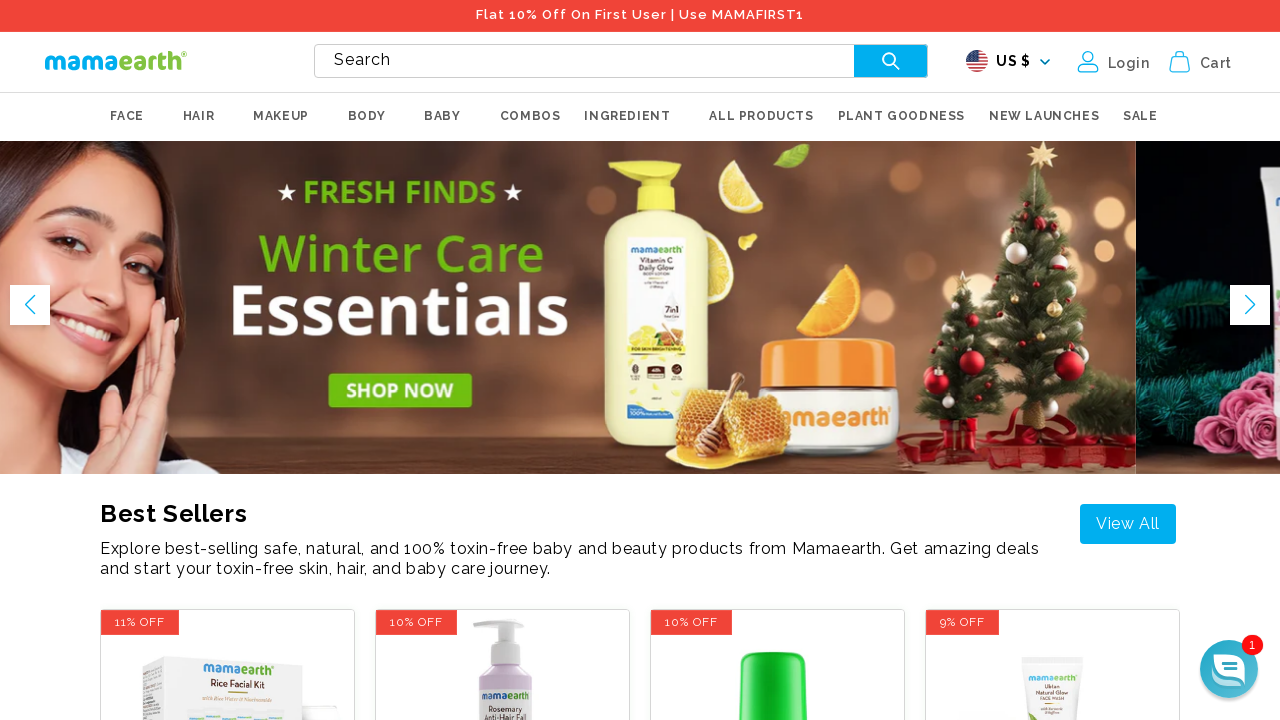

Page DOM content loaded
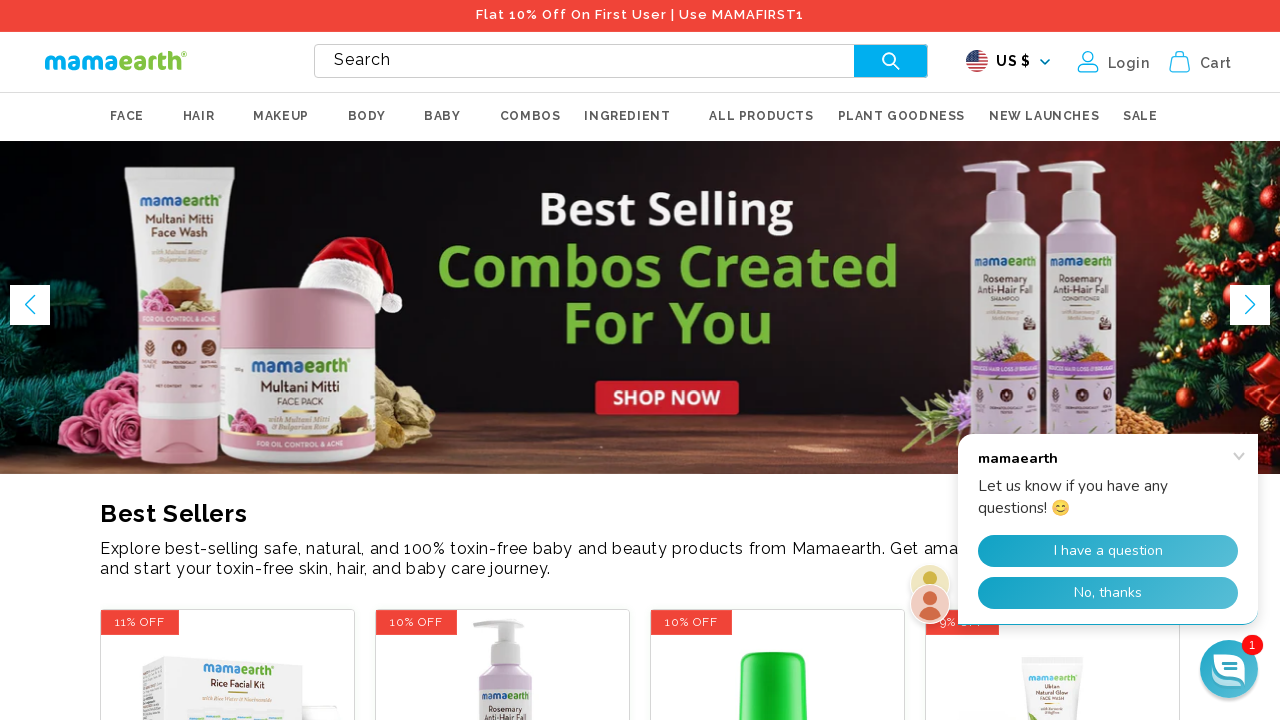

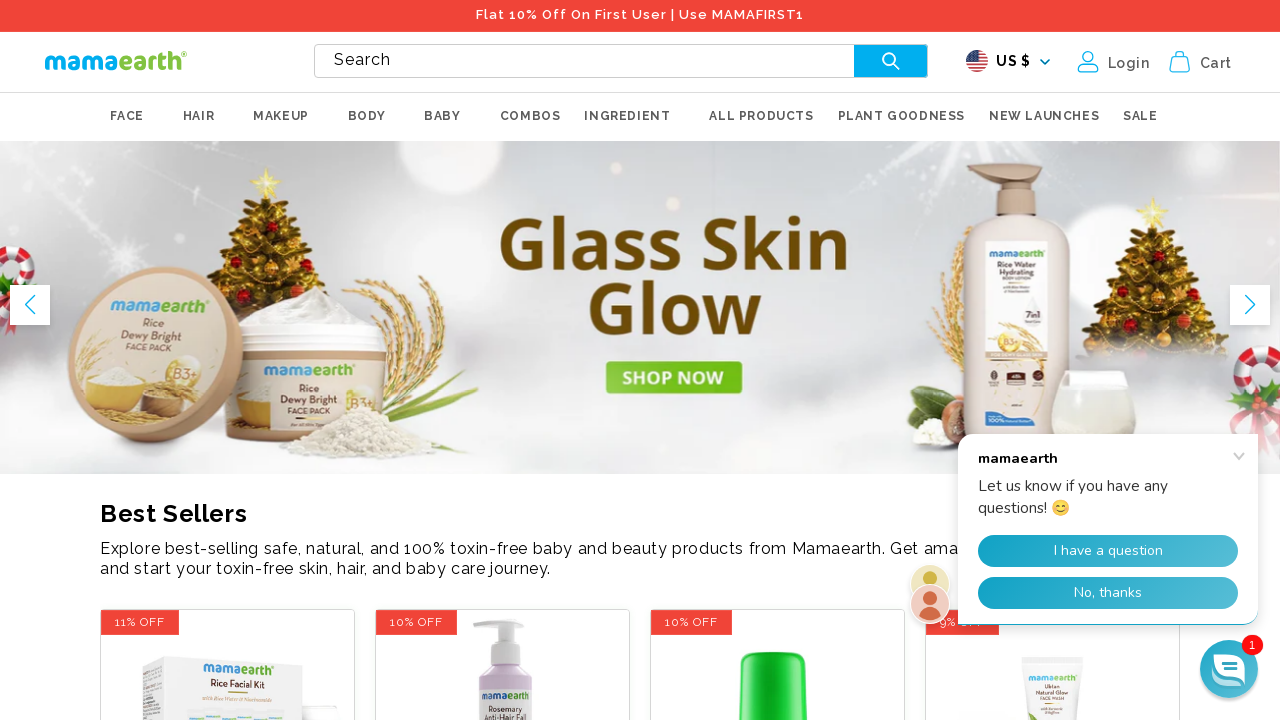